Verifies that the ShopEase home page loads successfully by navigating to the site and waiting for the page to render.

Starting URL: https://shop-ease-b2fc1.web.app/

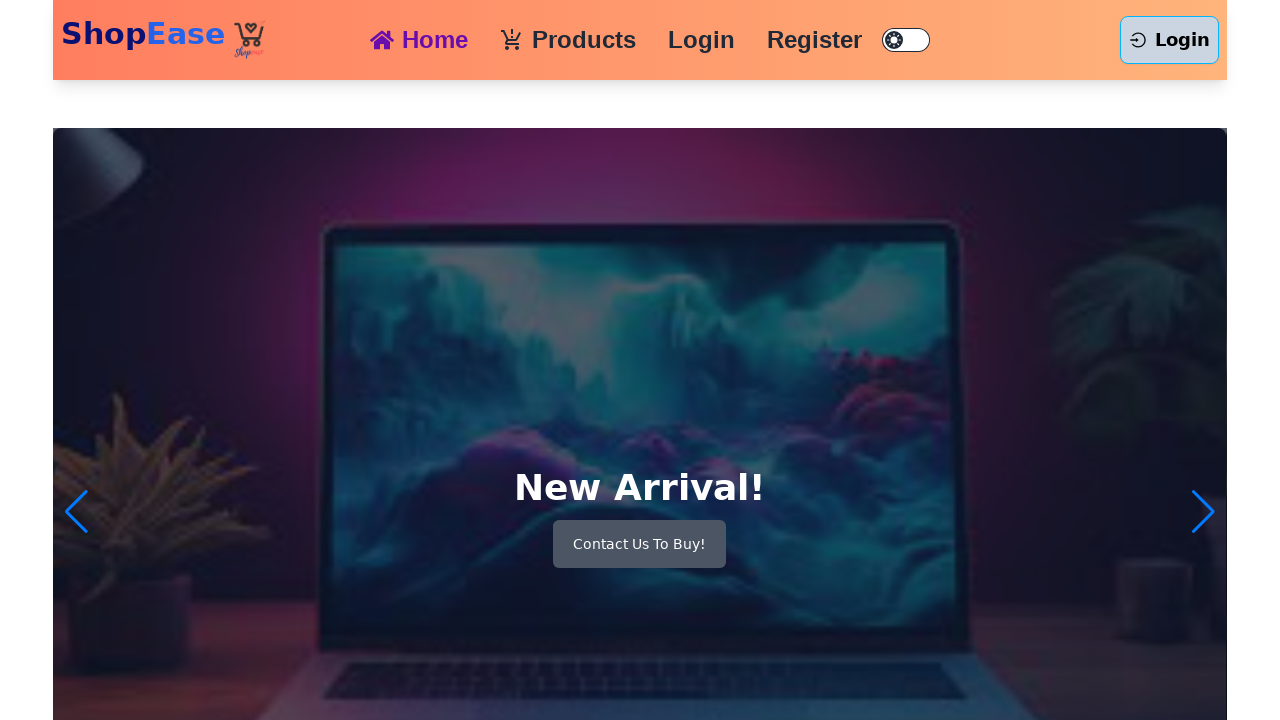

Waited for page to reach networkidle state
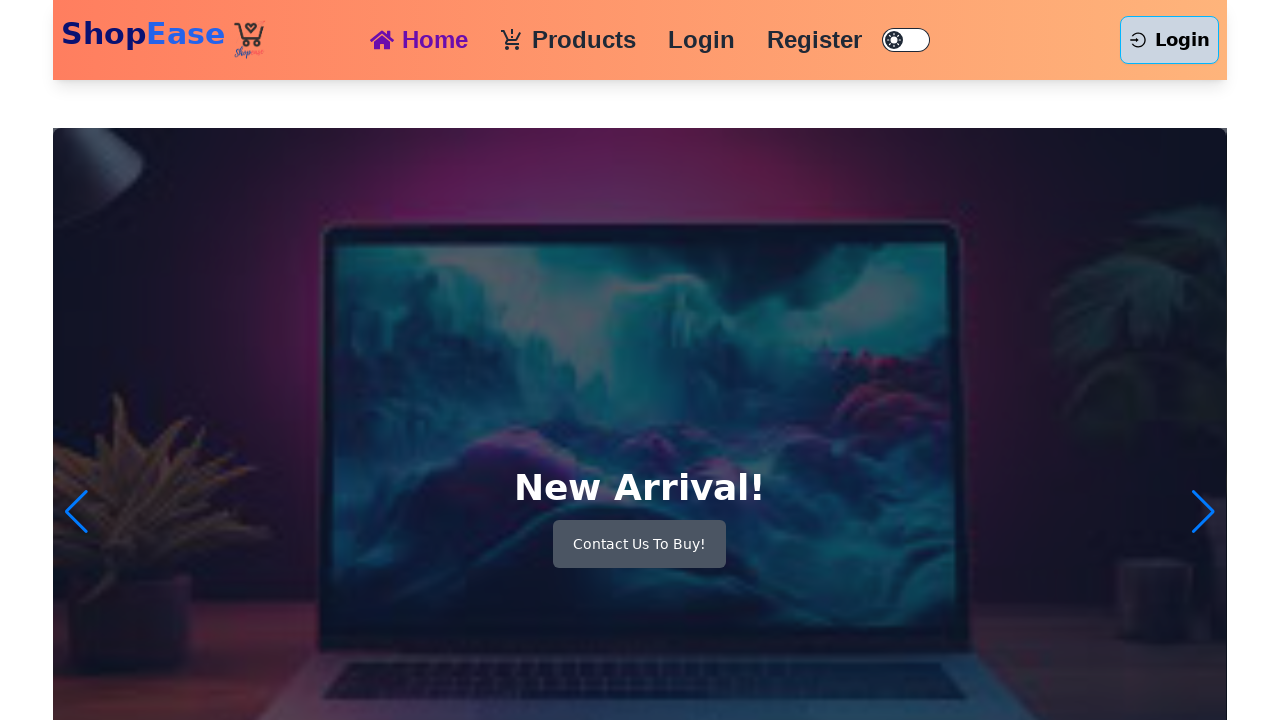

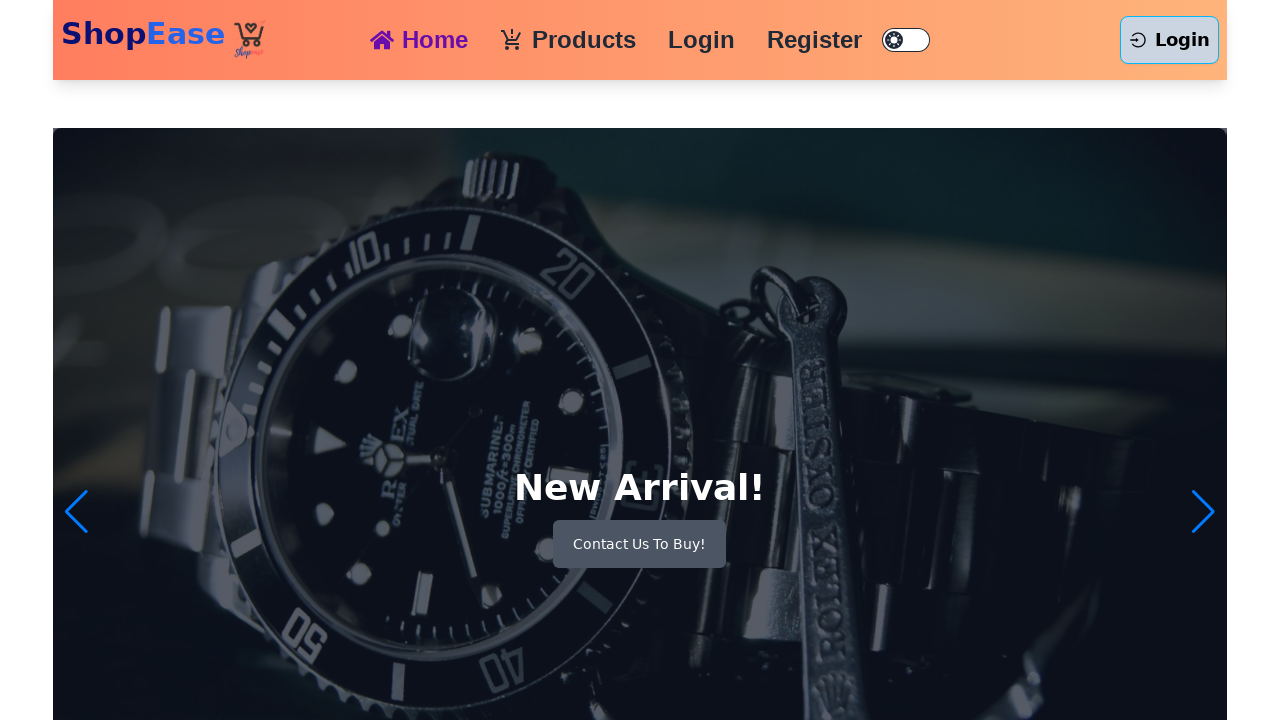